Tests a puzzle form that requires reading an attribute value from an image element, calculating a mathematical formula (log of absolute value of 12*sin(x)), and submitting the answer along with clicking checkboxes.

Starting URL: http://suninjuly.github.io/get_attribute.html

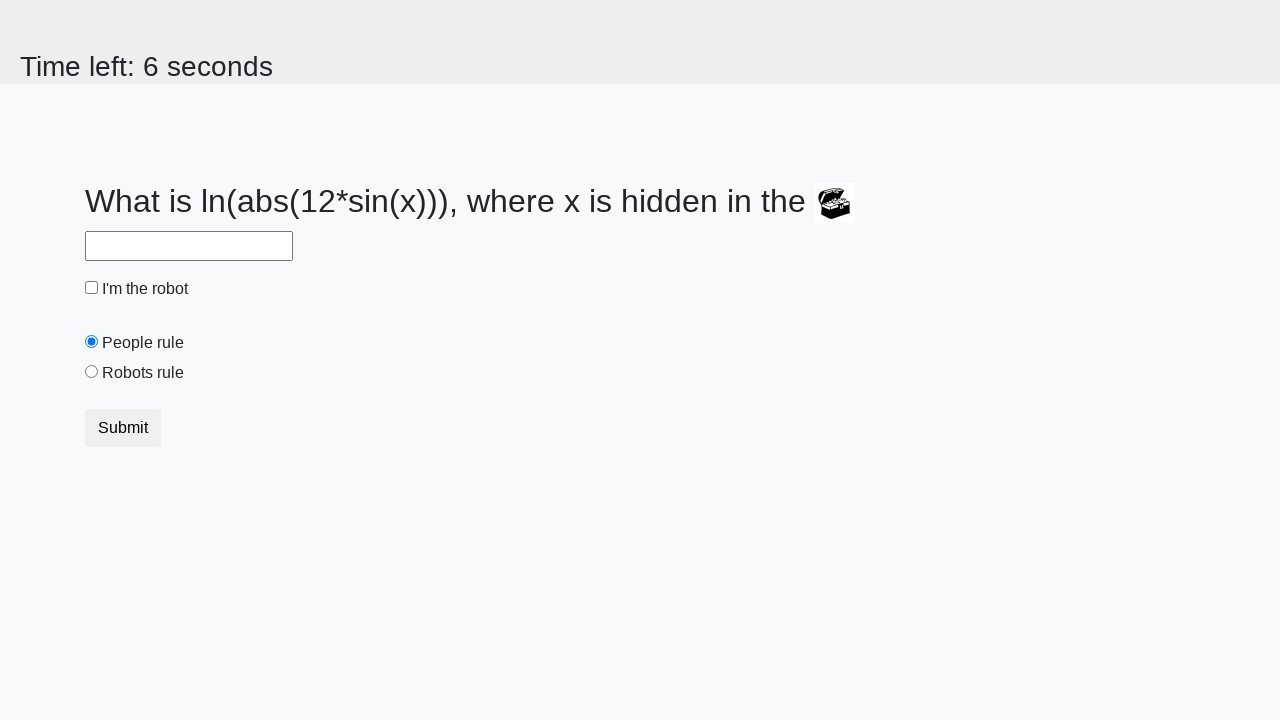

Located the treasure image element
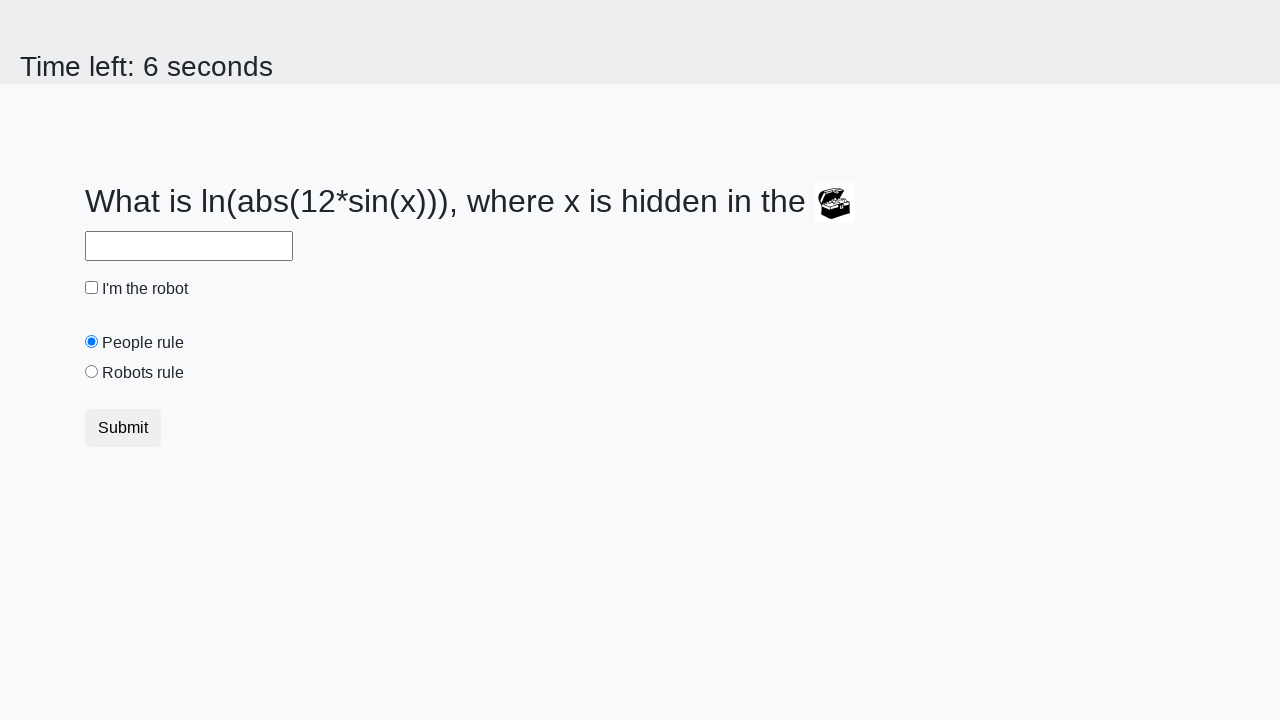

Extracted 'valuex' attribute from treasure element: 195
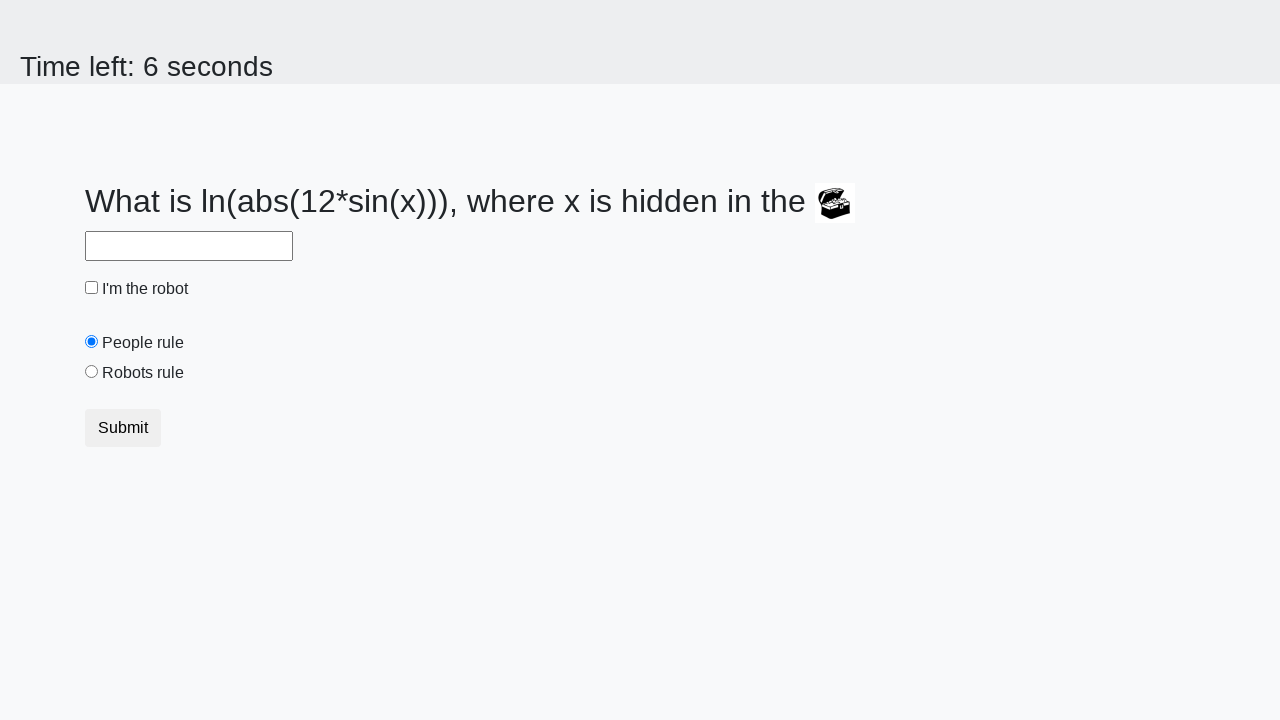

Calculated formula result: log(abs(12*sin(195))) = 0.9682970580470422
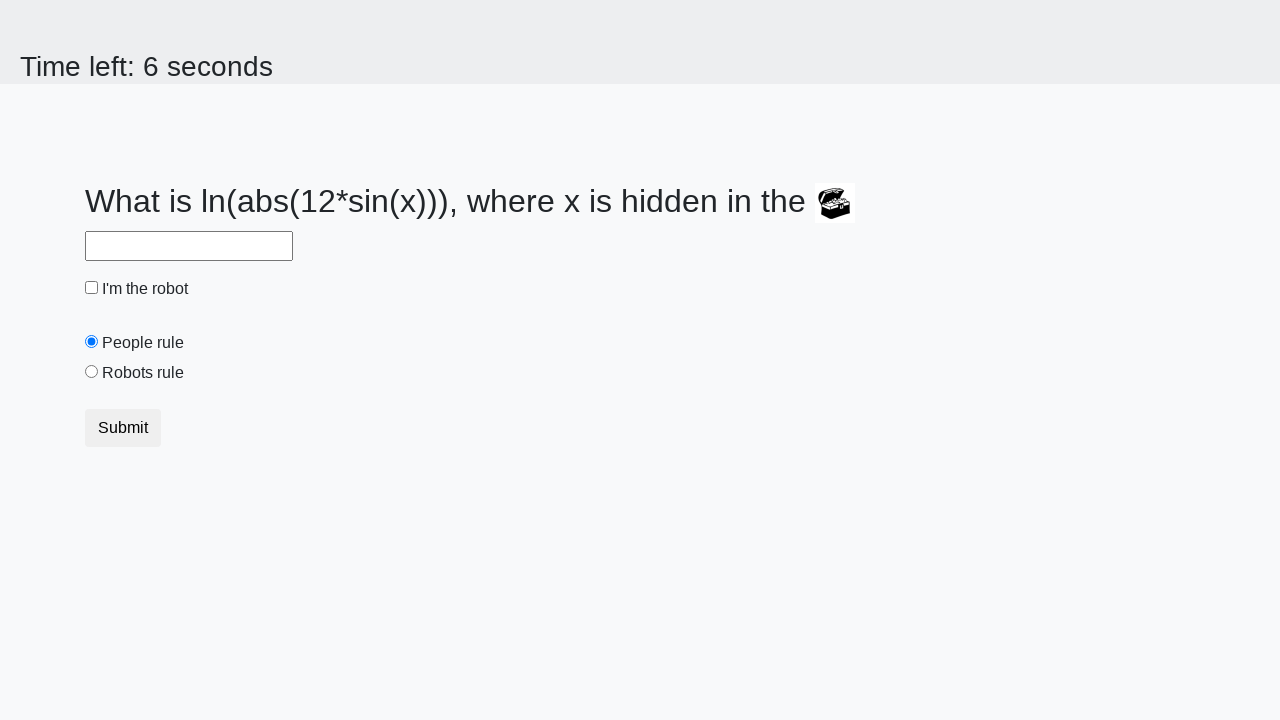

Filled answer field with calculated value: 0.9682970580470422 on #answer
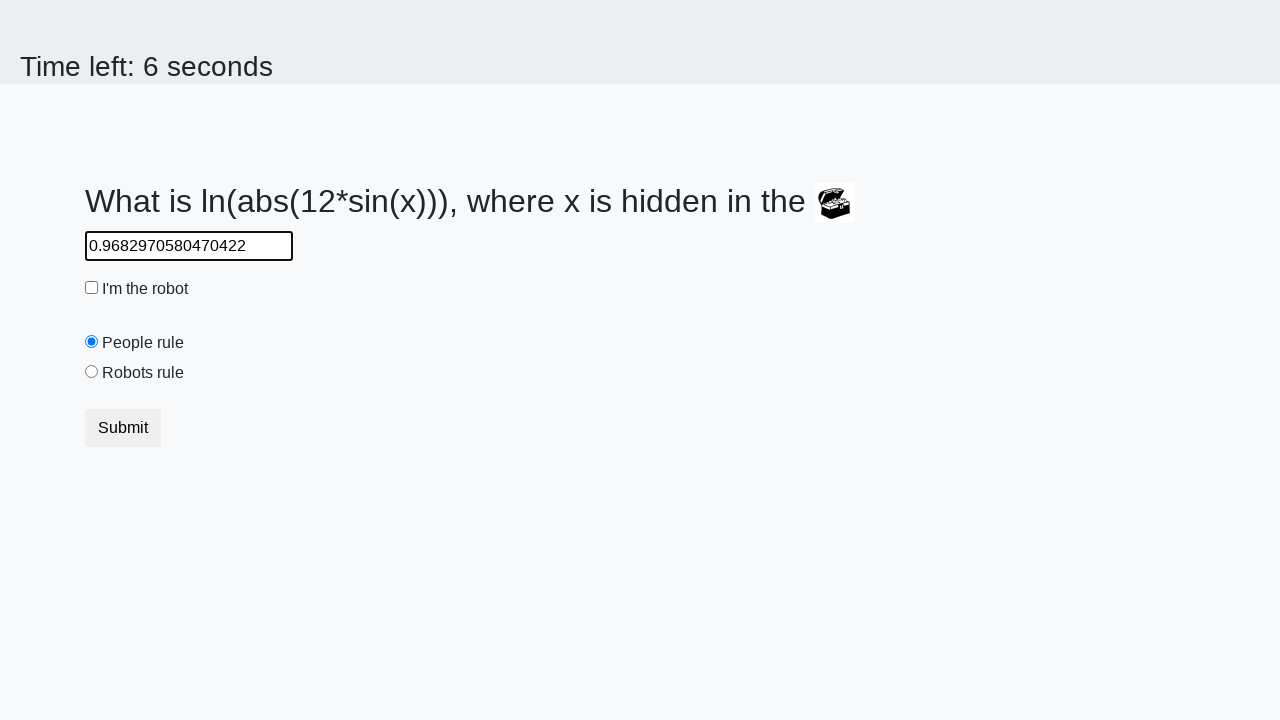

Clicked the robot checkbox at (92, 288) on #robotCheckbox
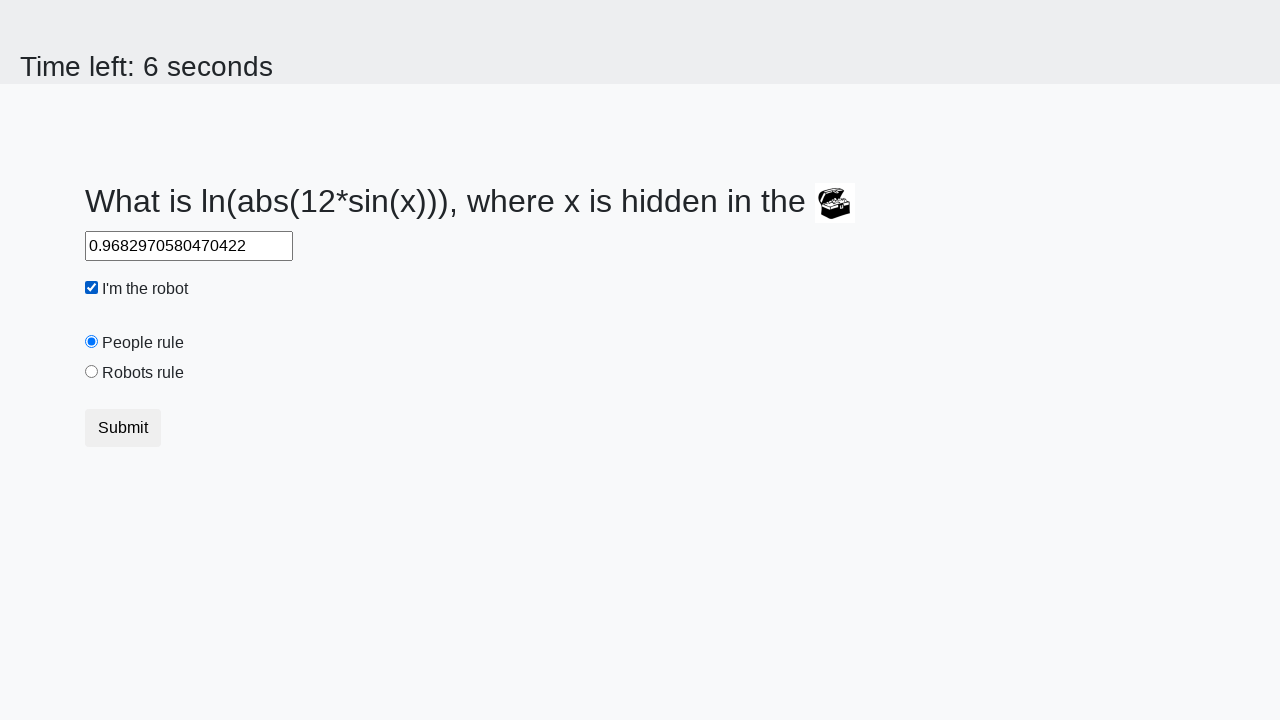

Clicked the robots rule checkbox at (92, 372) on #robotsRule
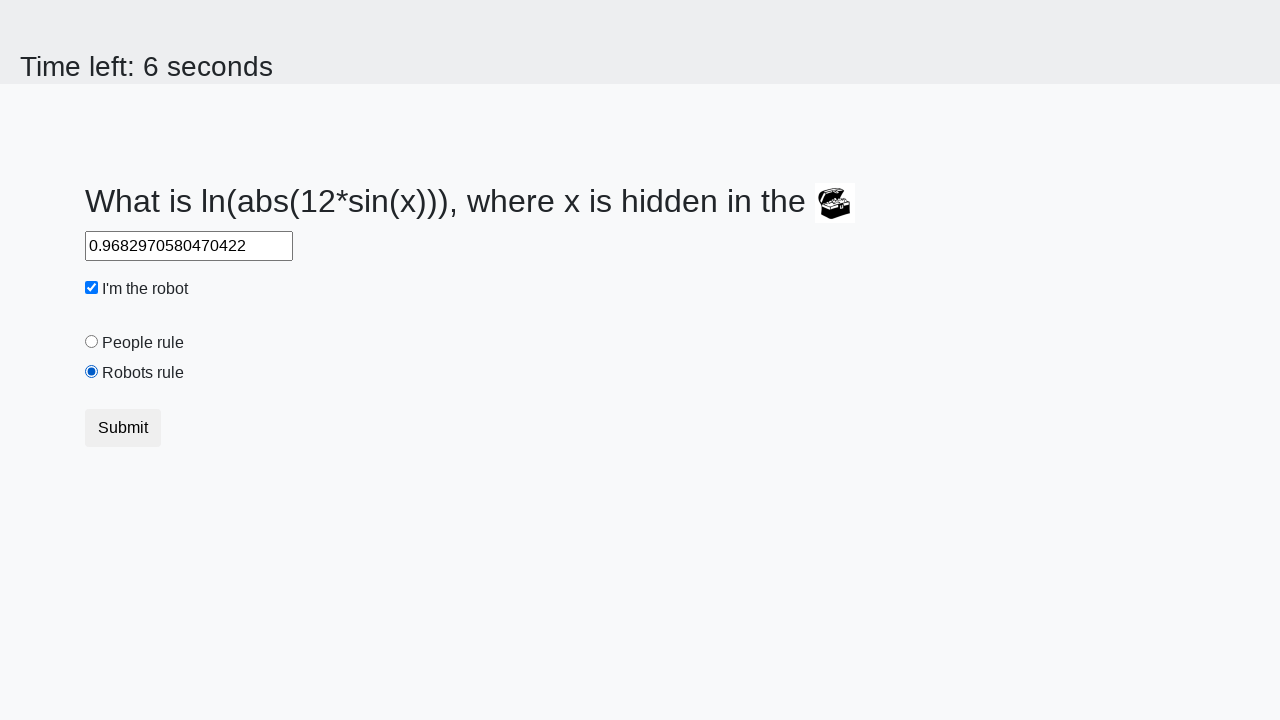

Clicked the submit button to submit the puzzle at (123, 428) on .btn.btn-default
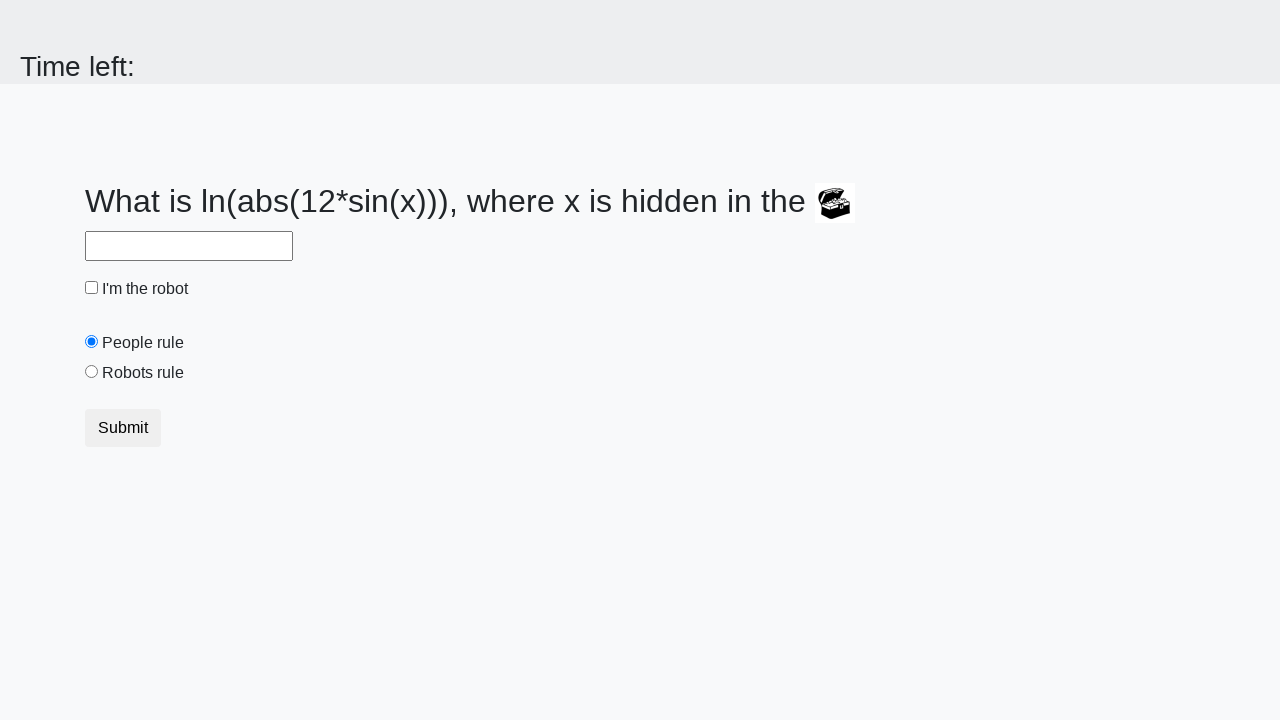

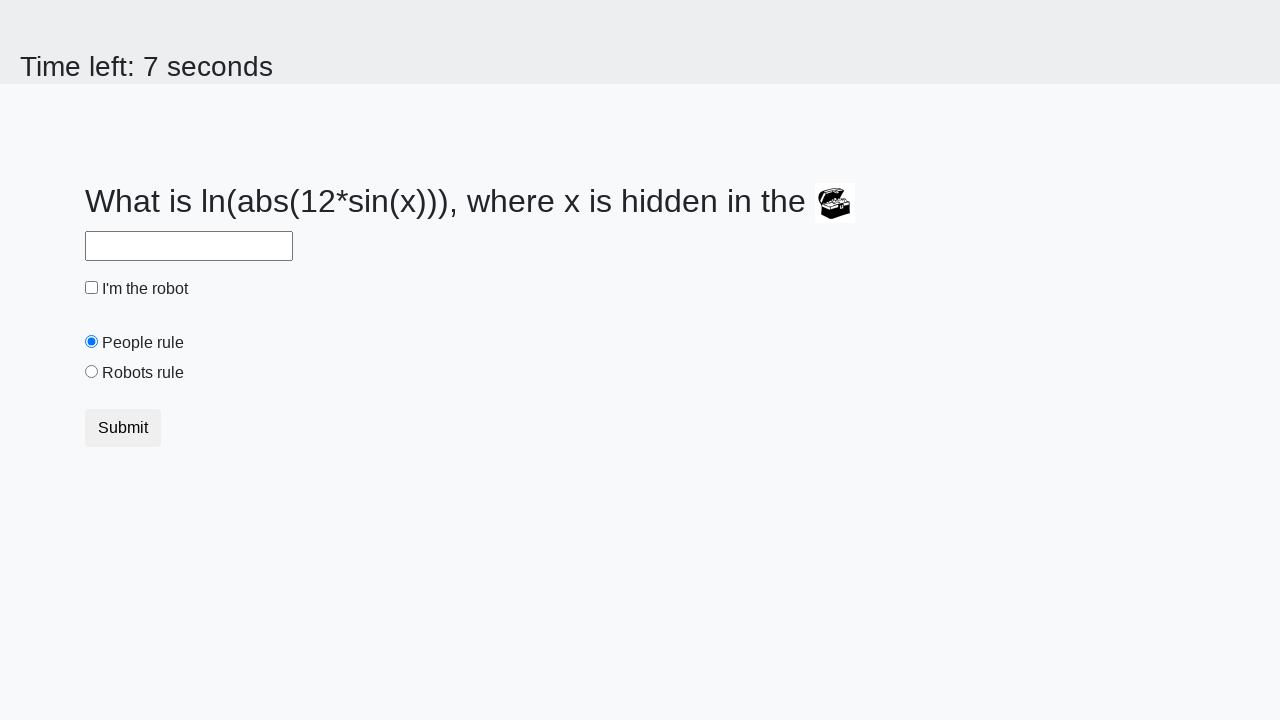